Tests jQuery UI demo pages by navigating to the Draggable demo, switching into an iframe to verify content, then navigating to the Droppable demo

Starting URL: http://jqueryui.com/

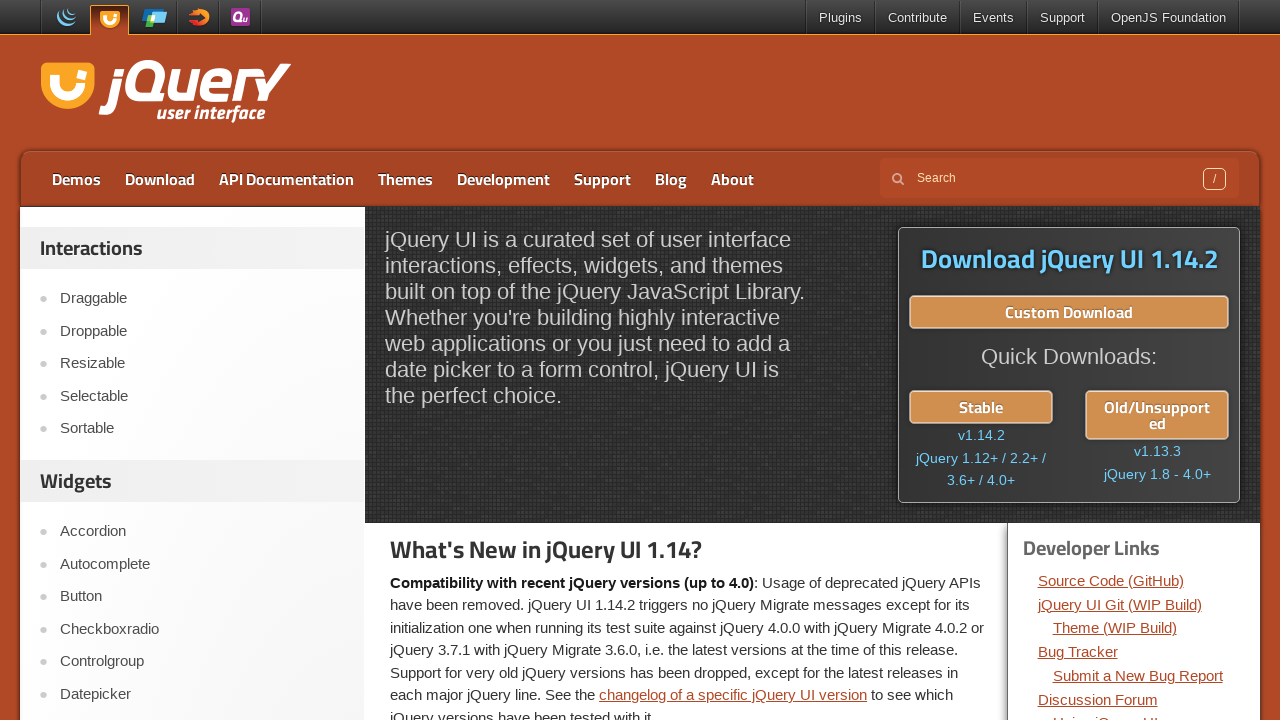

Clicked on Draggable link at (202, 299) on text=Draggable
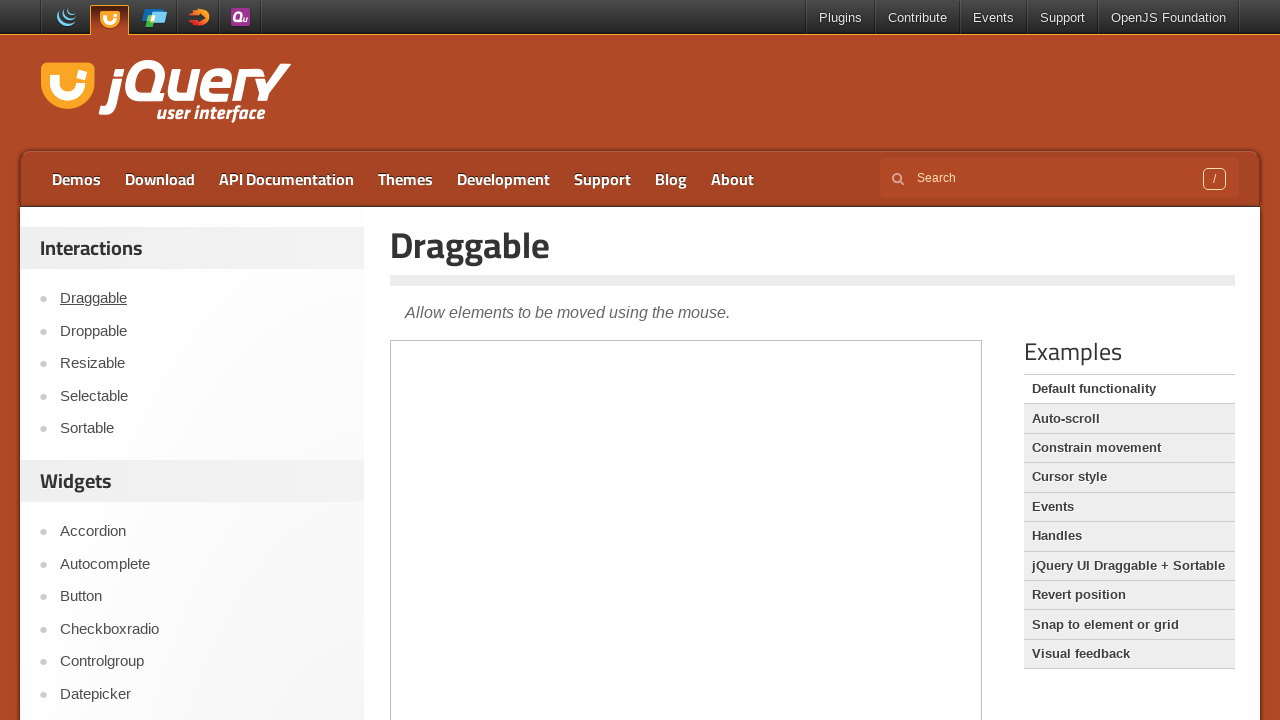

Located demo iframe
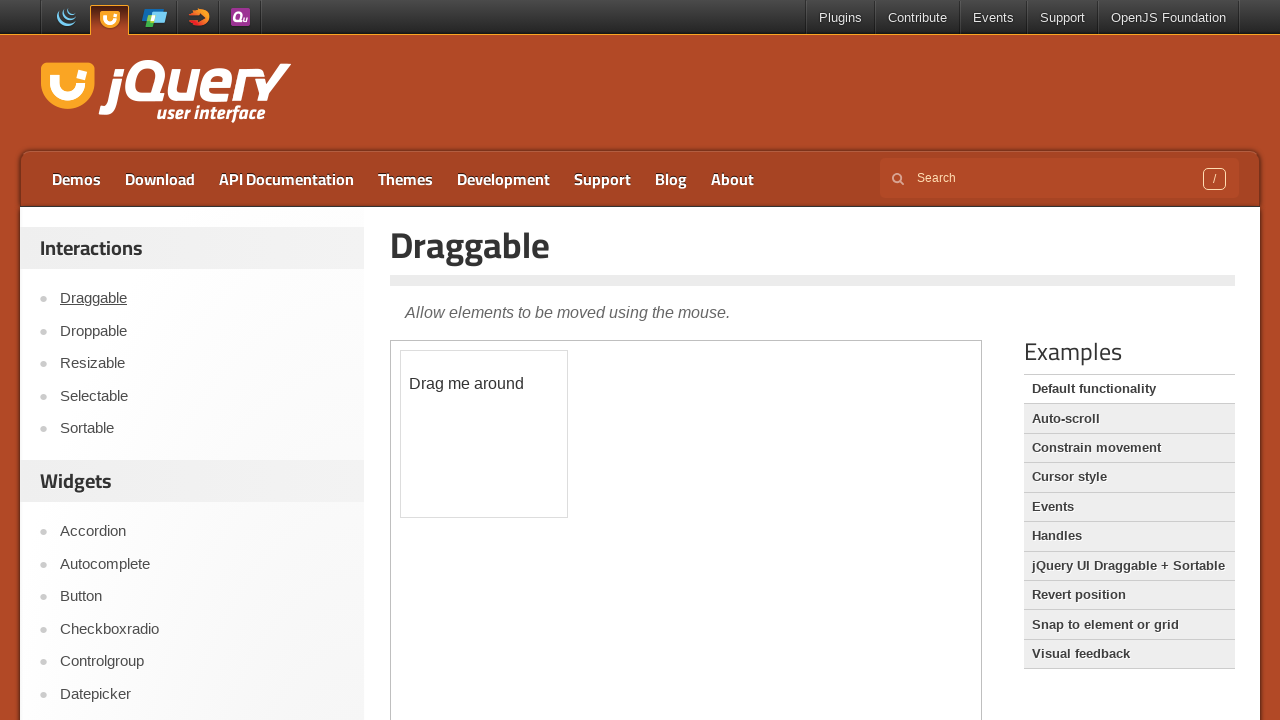

Verified draggable element is present in iframe
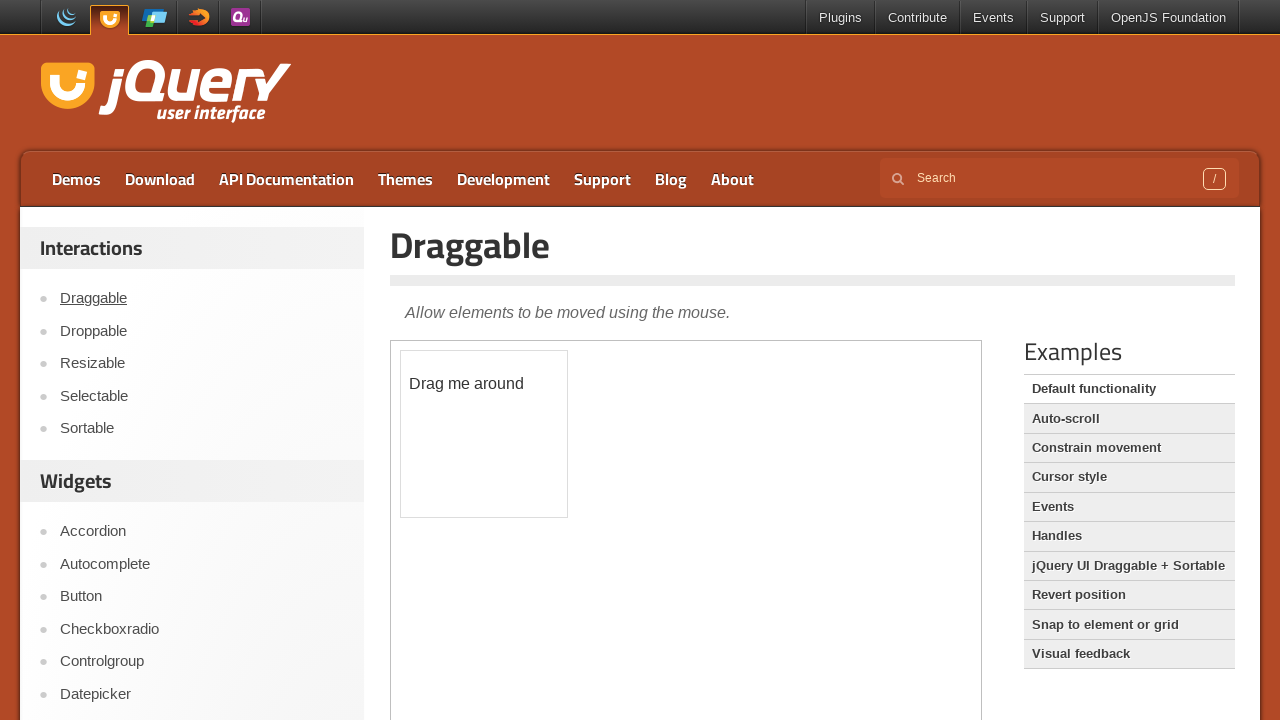

Clicked on Droppable link to navigate to Droppable demo at (202, 331) on text=Droppable
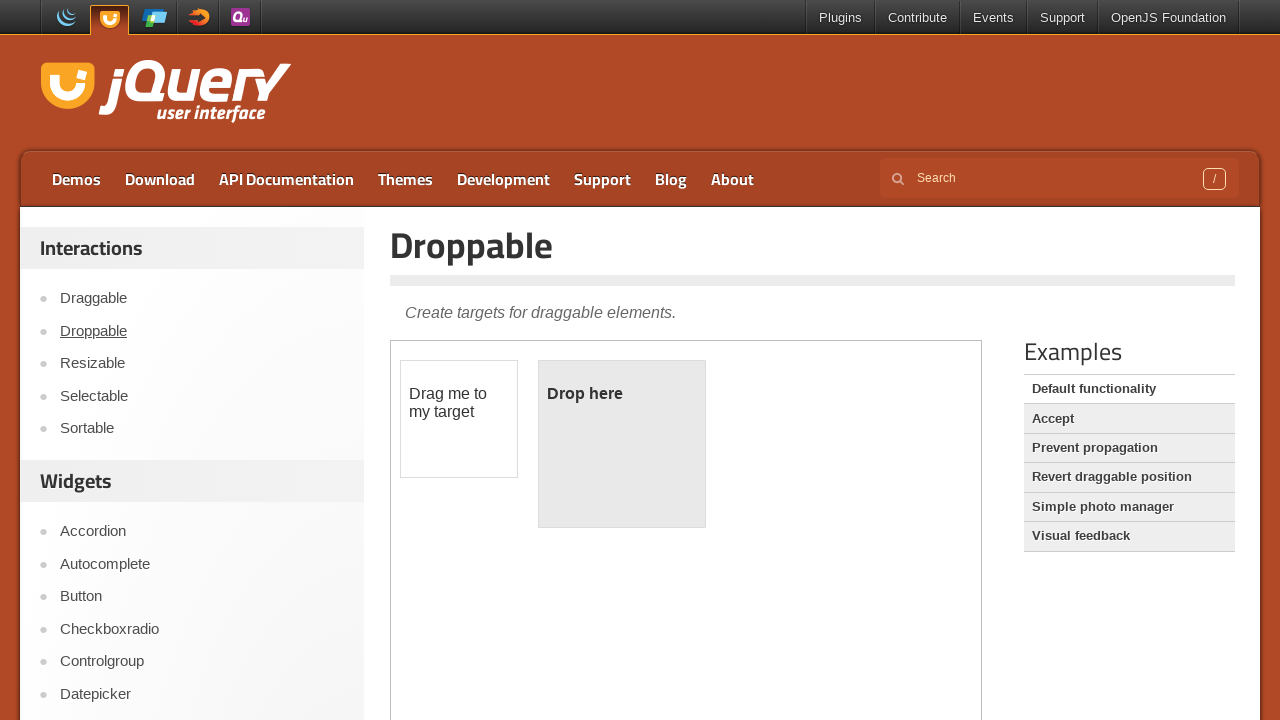

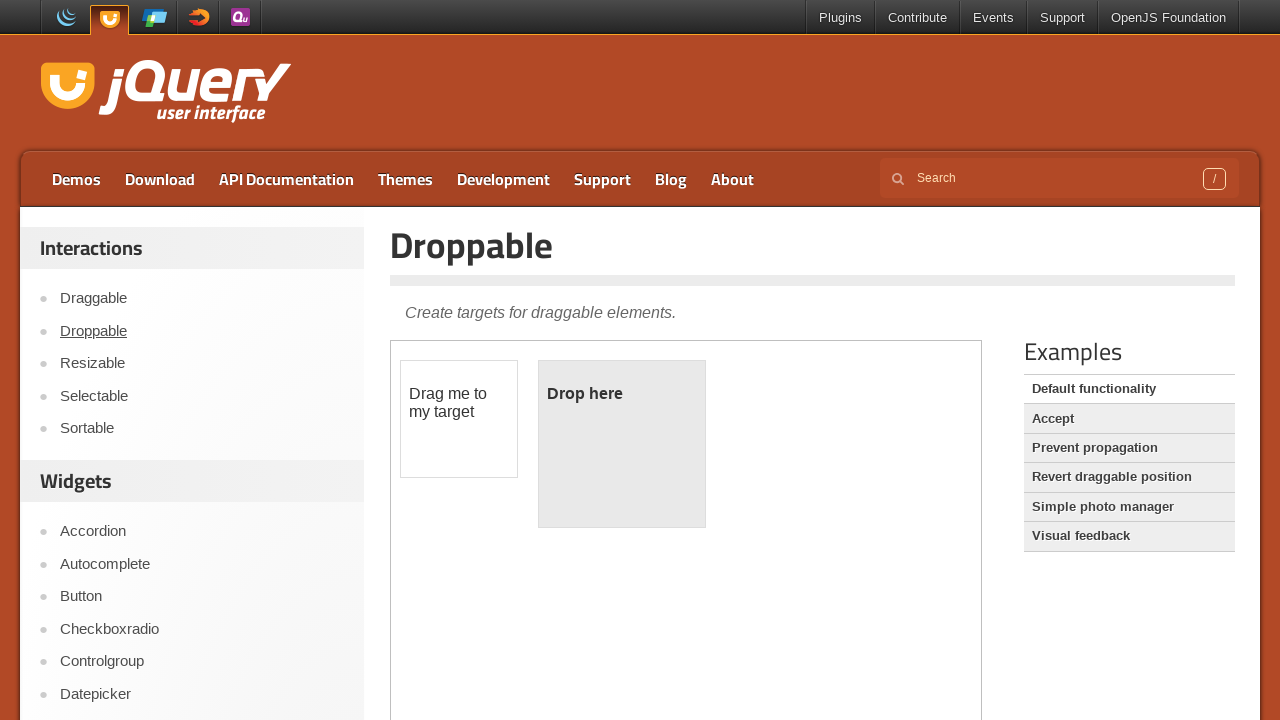